Tests date picker functionality by clicking on the date input field and verifying the calendar displays correctly.

Starting URL: https://www.selenium.dev/selenium/web/web-form.html

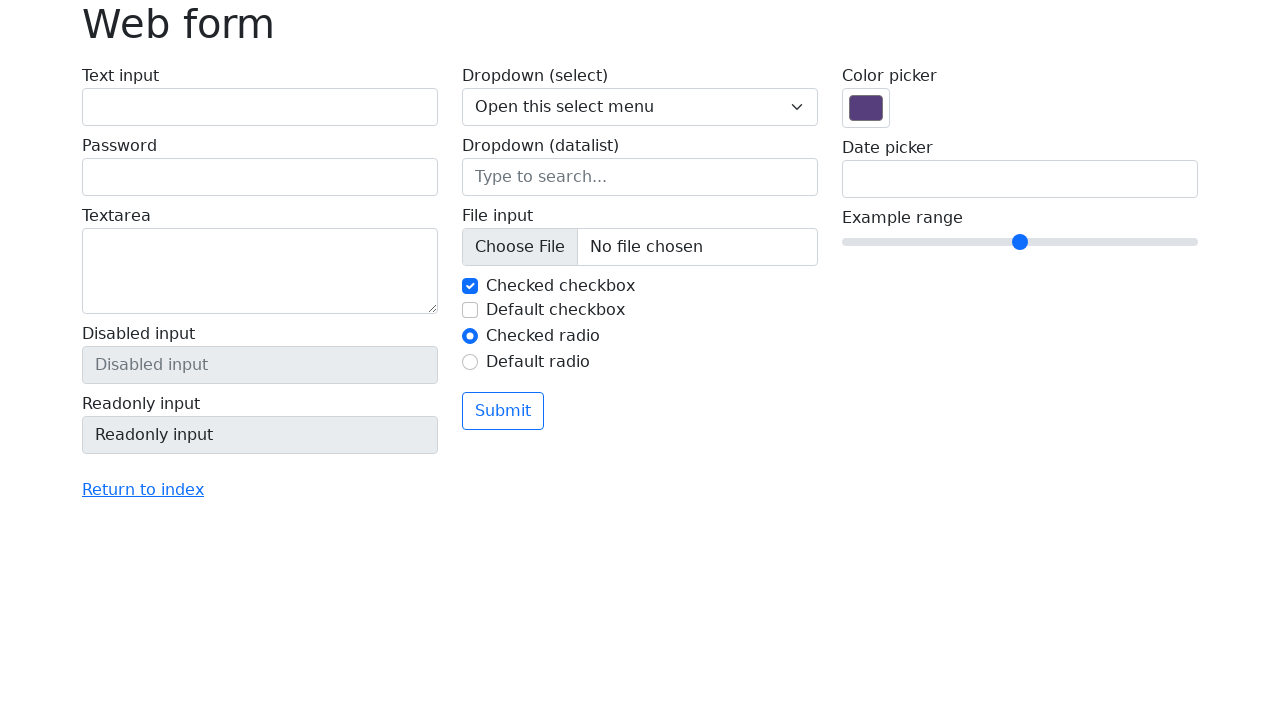

Clicked on date picker input field at (1020, 179) on input[name='my-date']
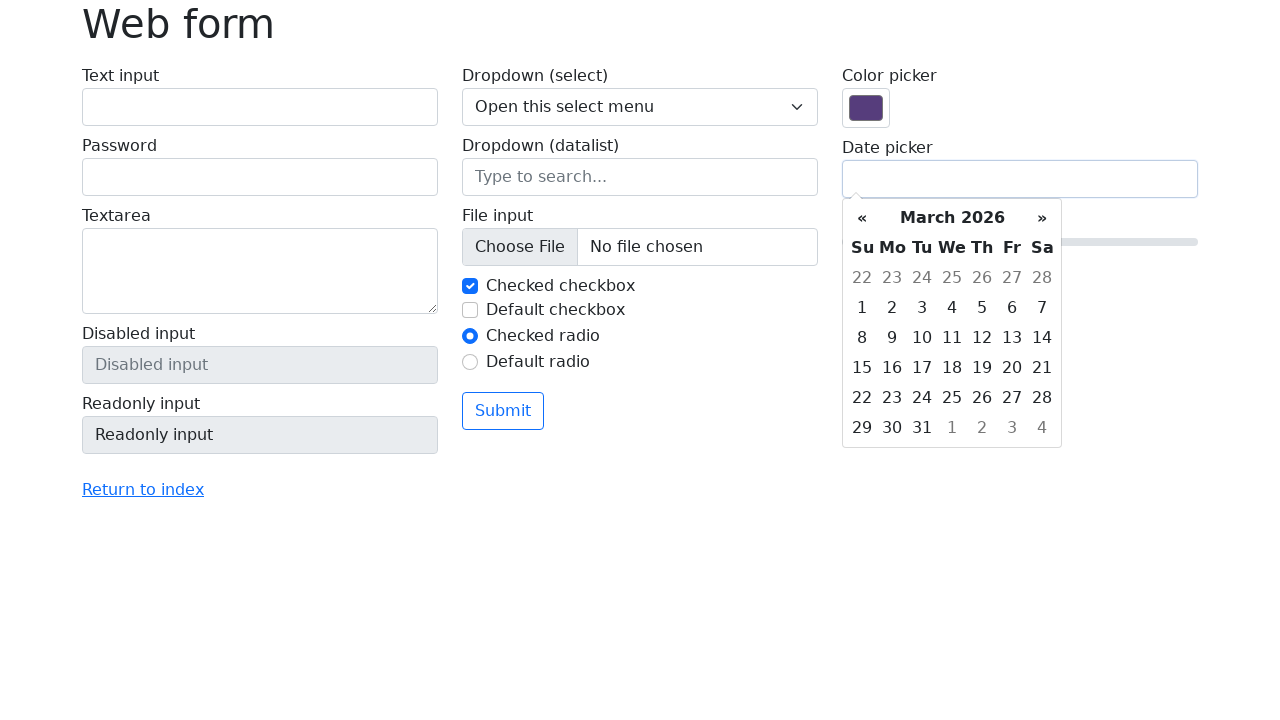

Calendar displayed with weekday headers visible
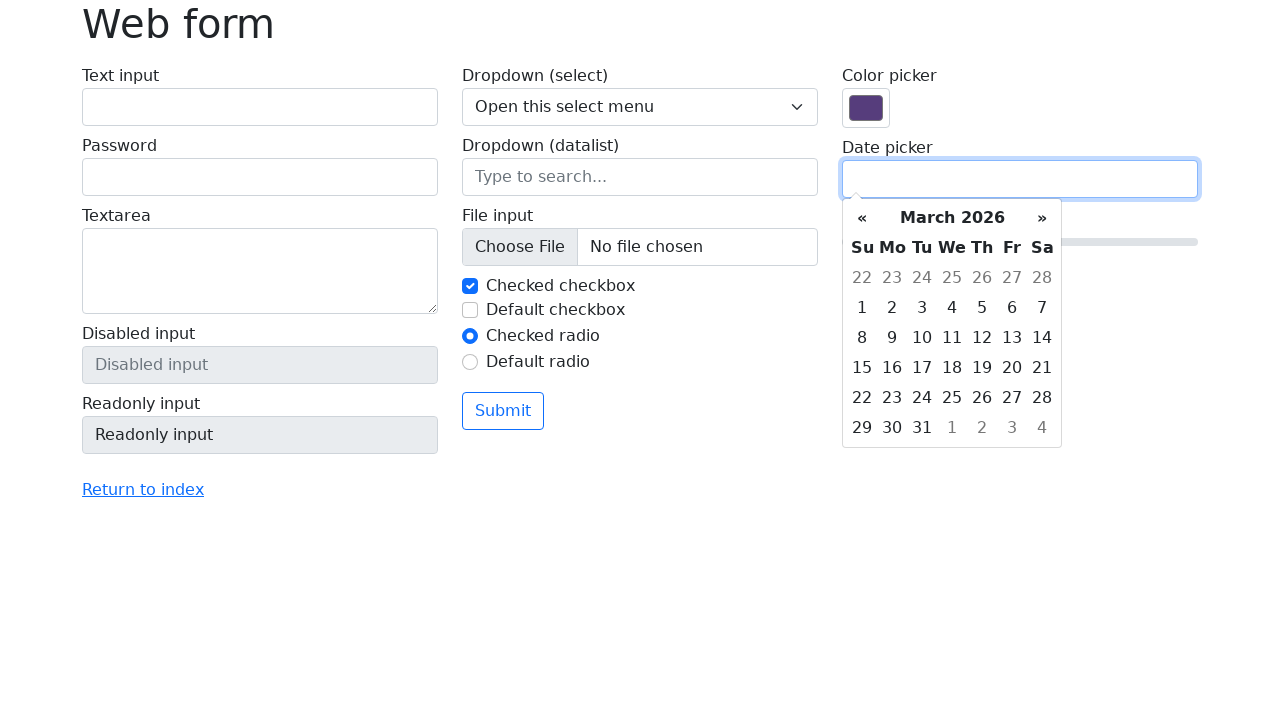

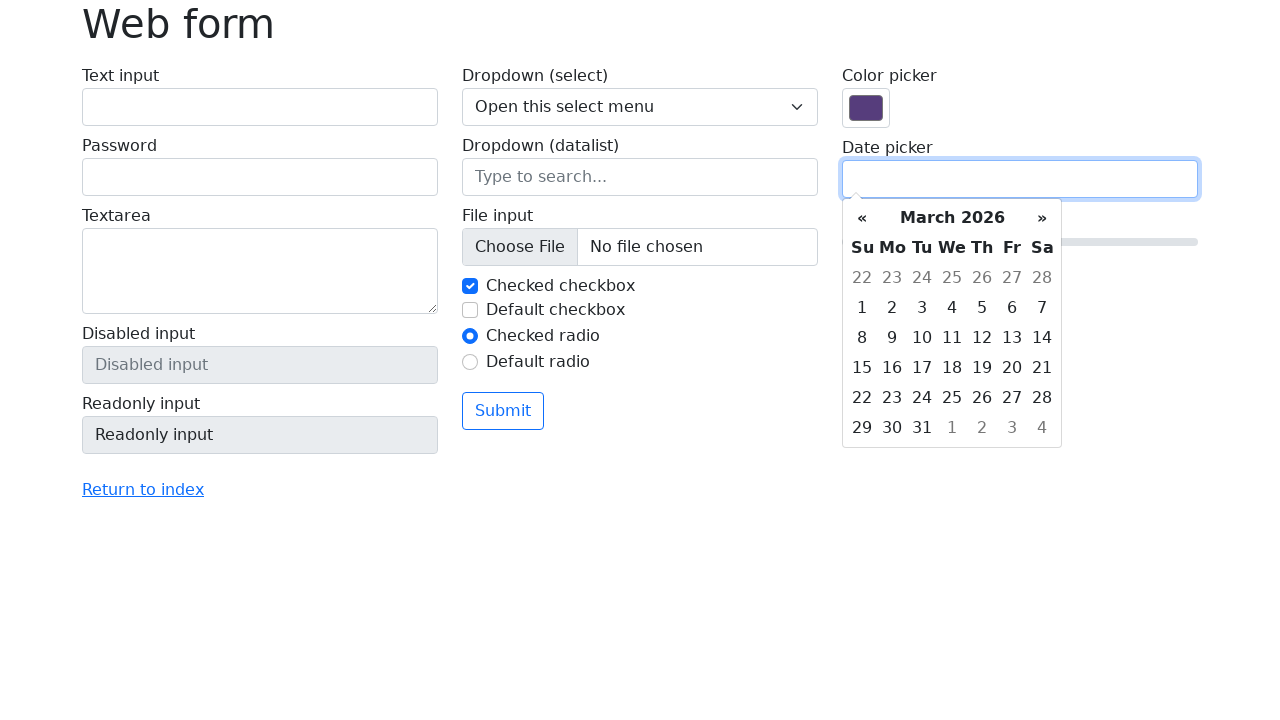